Tests multiple file upload functionality by uploading two files and verifying that both files are listed in the upload list.

Starting URL: https://davidwalsh.name/demo/multiple-file-upload.php

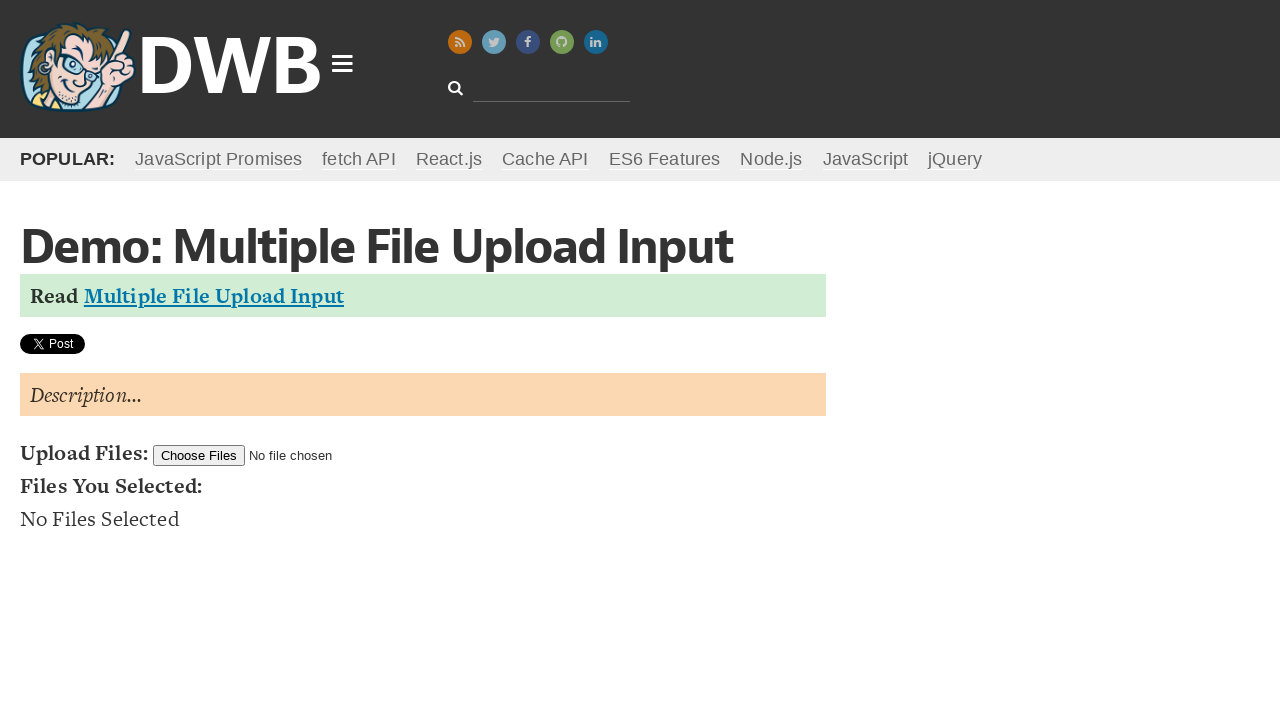

Created test file 1
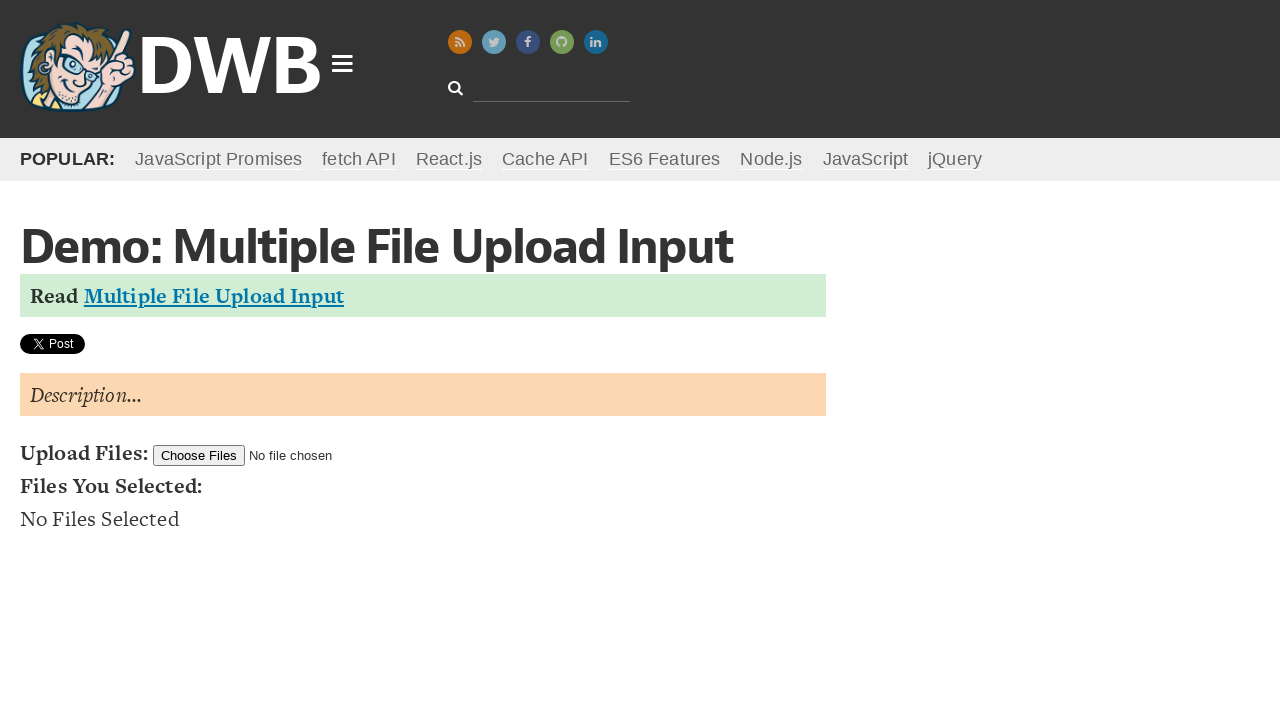

Created test file 2
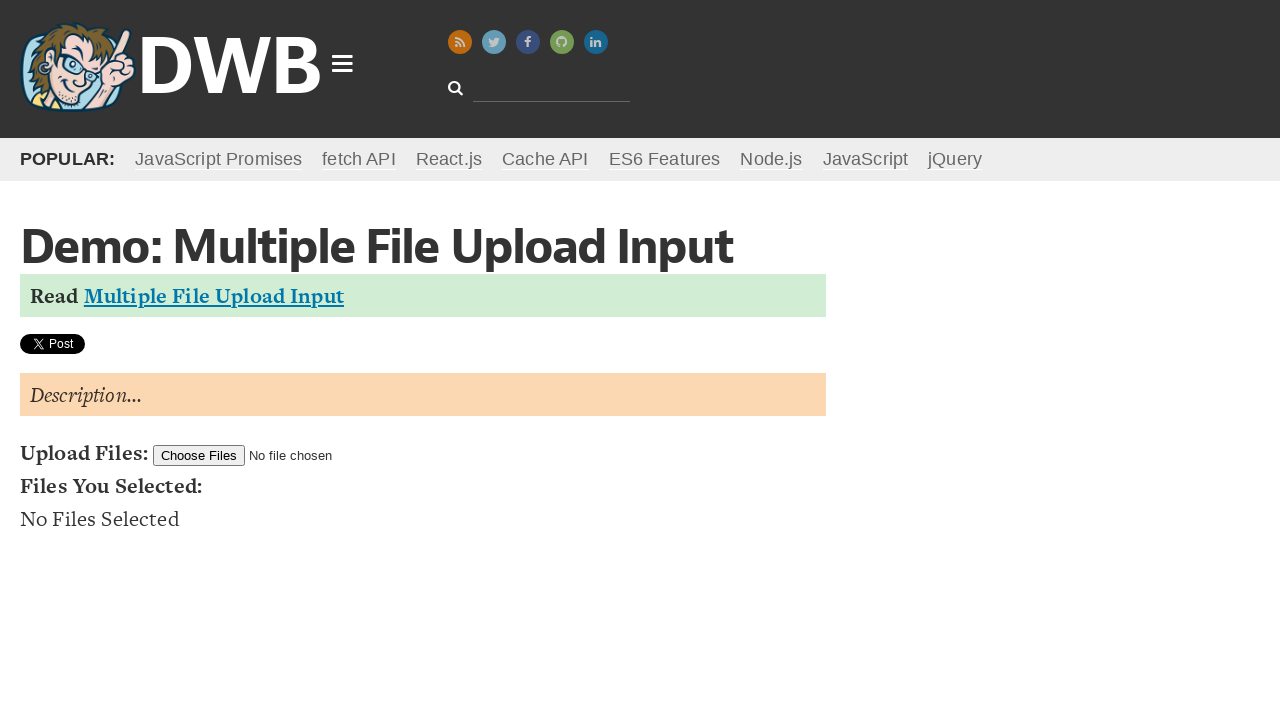

Set input files with both test files for upload
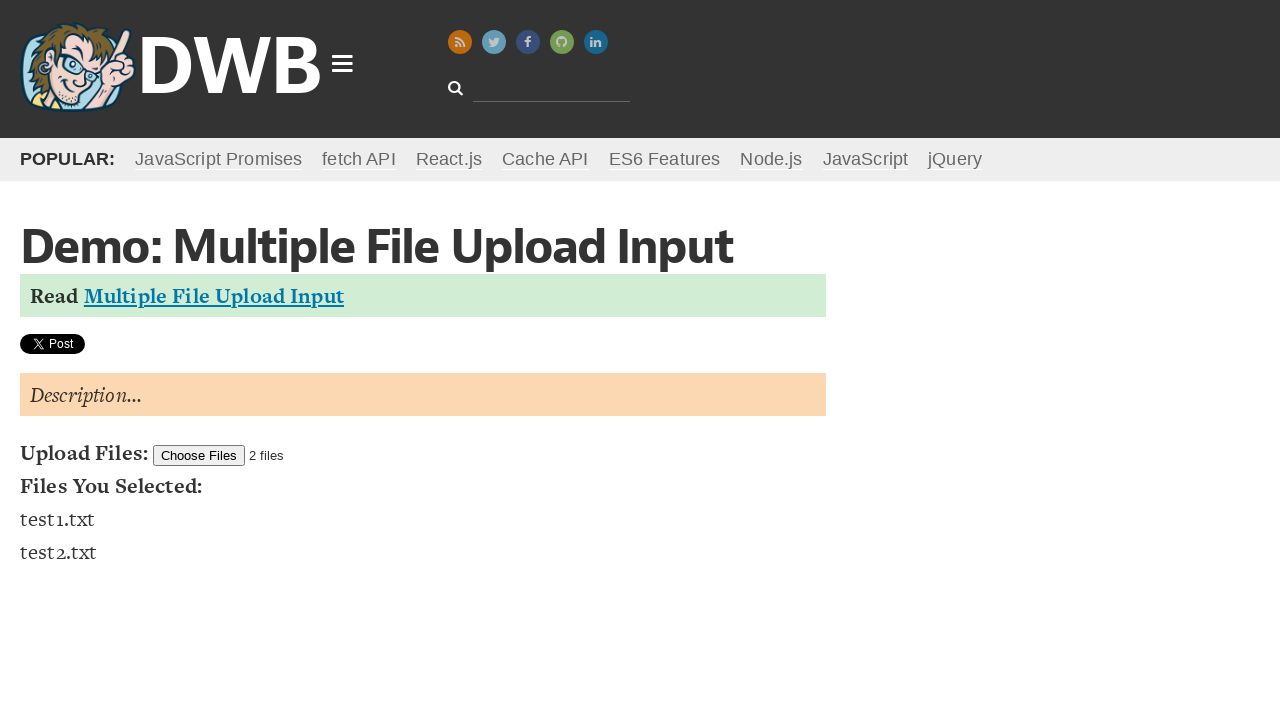

File list appeared after upload
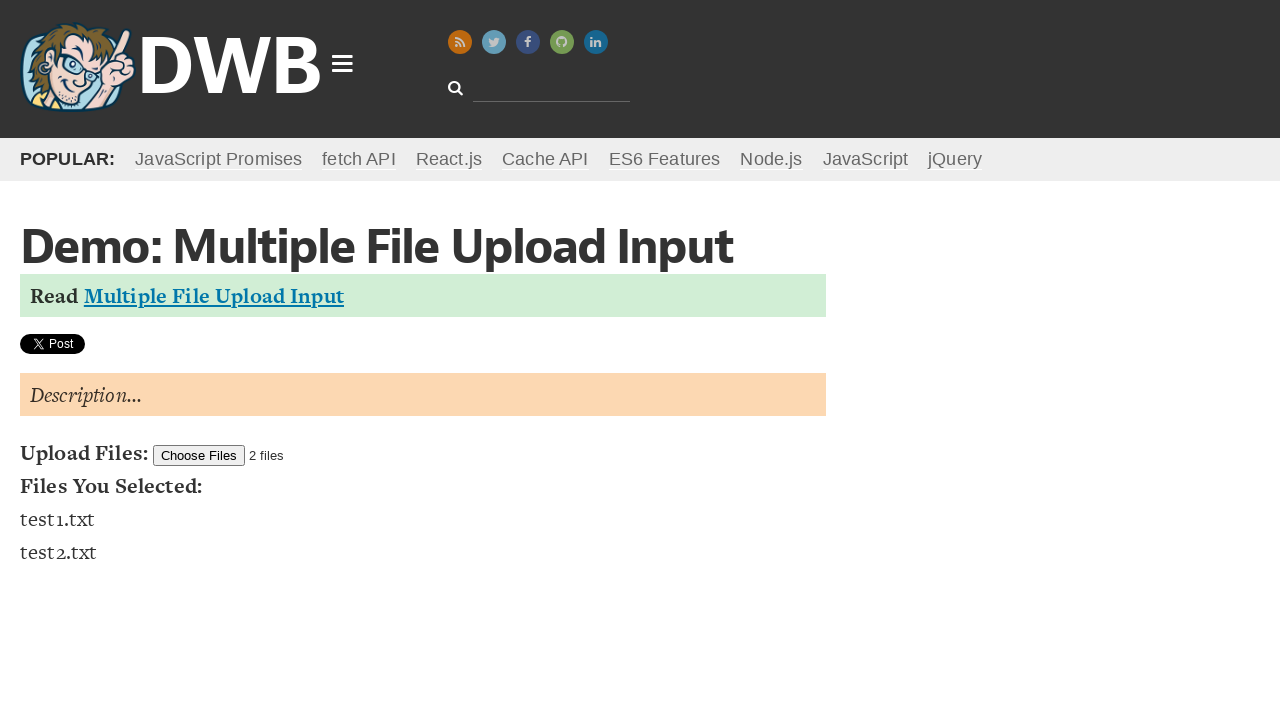

Counted 2 files in upload list
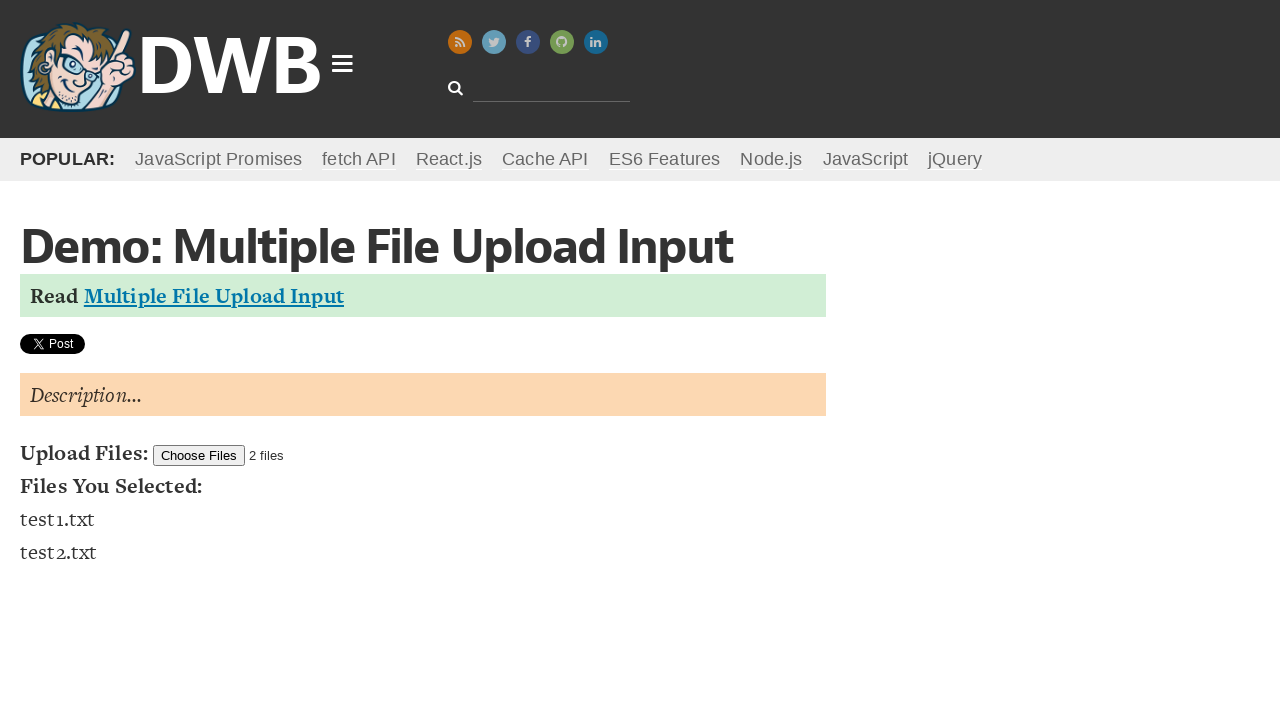

Verified that exactly 2 files were uploaded successfully
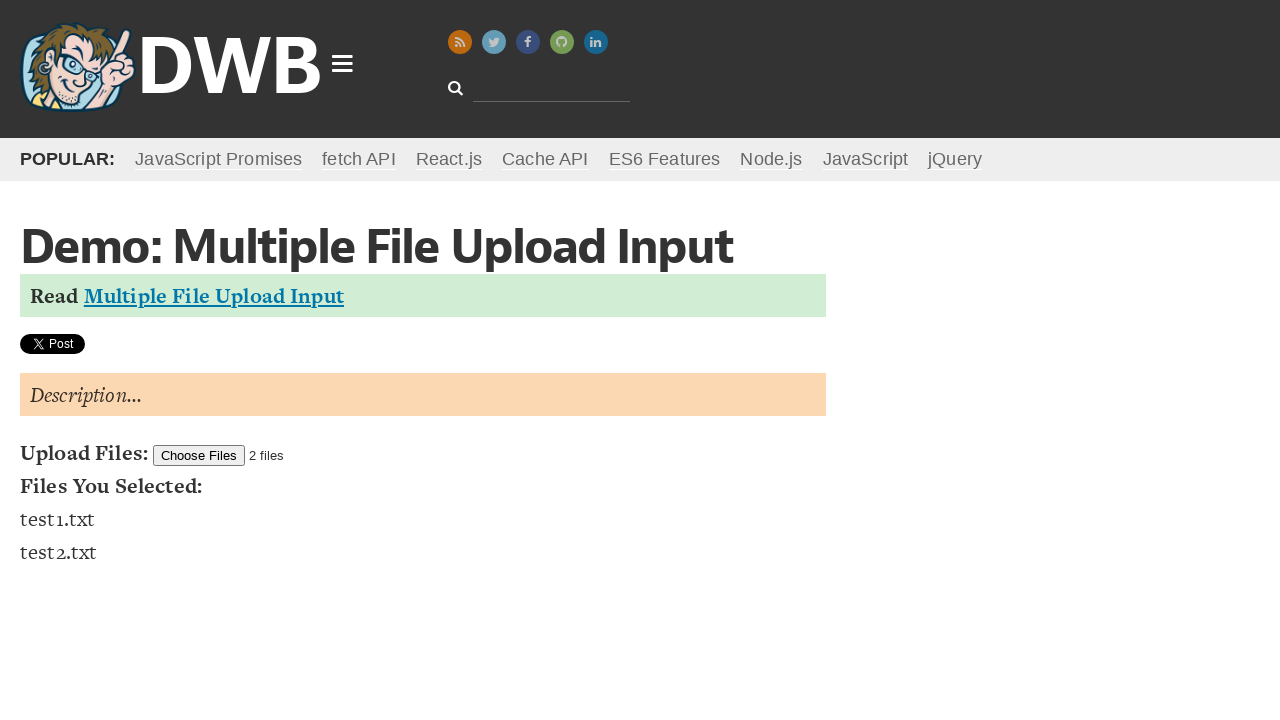

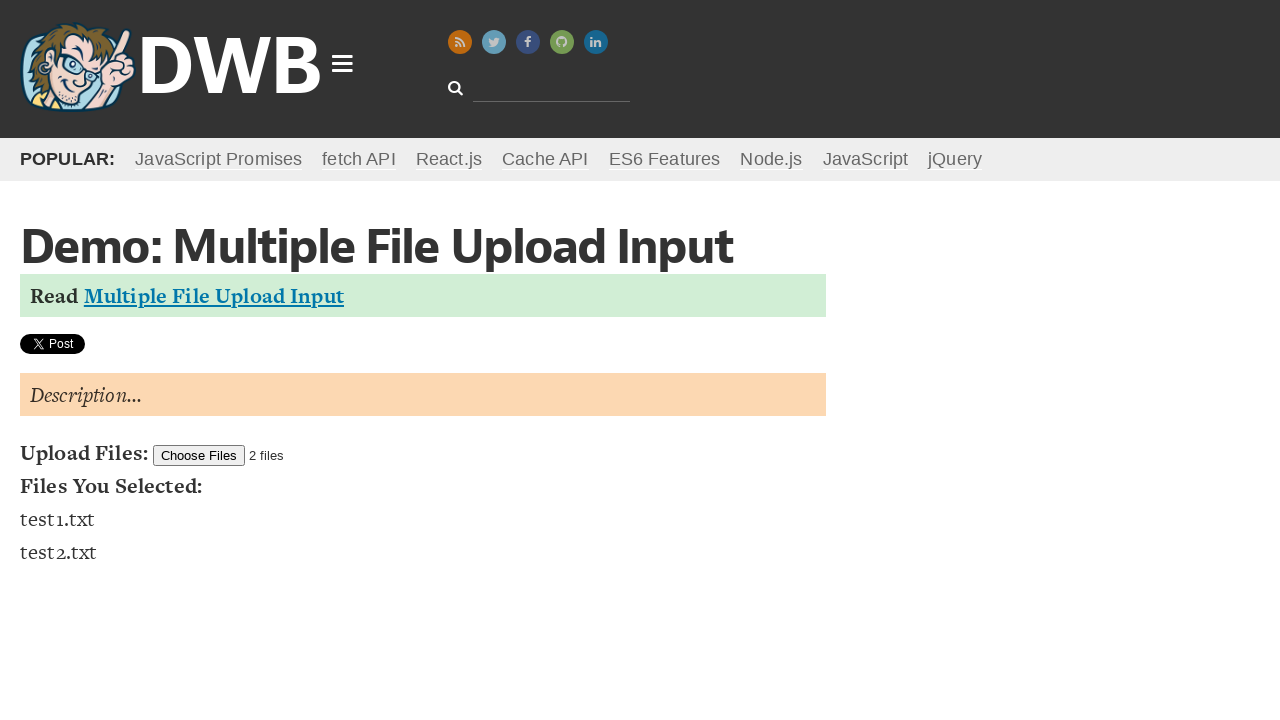